Tests YouTube search input functionality by typing a search term into the search box and verifying the text was entered correctly.

Starting URL: https://www.youtube.com

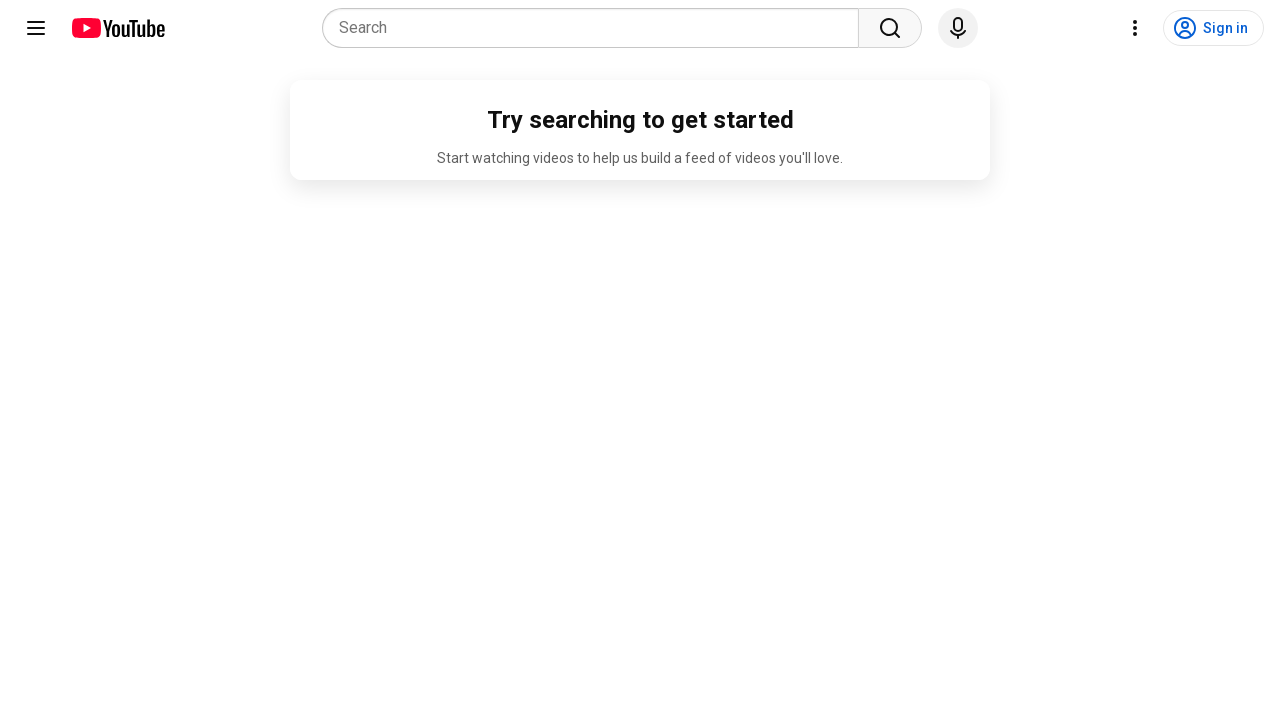

Filled YouTube search input with 'Selenium' on input[name='search_query']
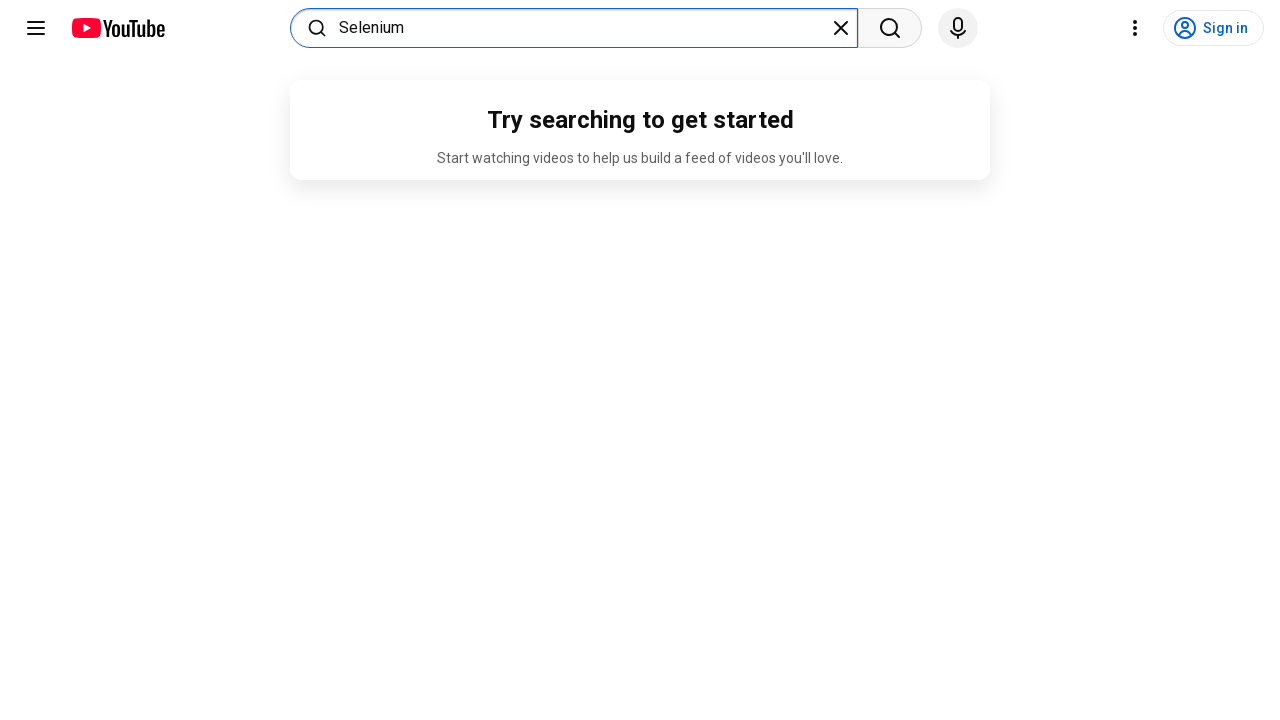

Retrieved search input value for verification
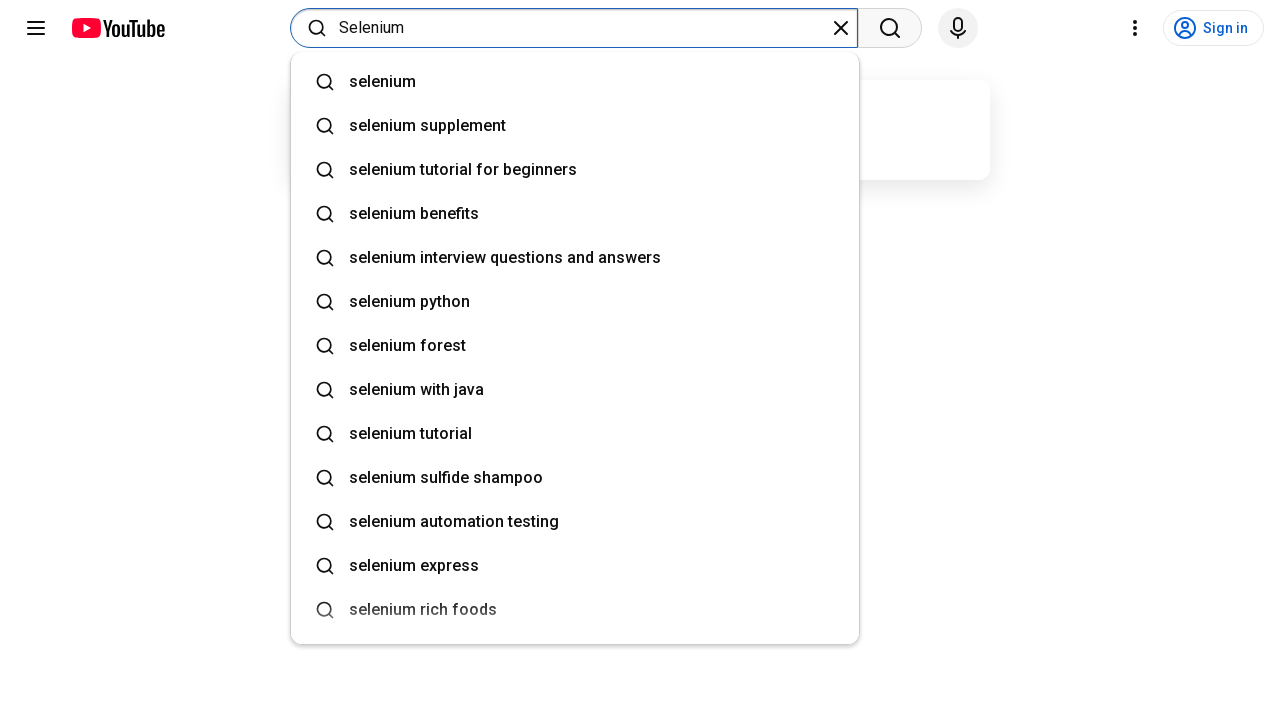

Verified search input contains correct text 'Selenium'
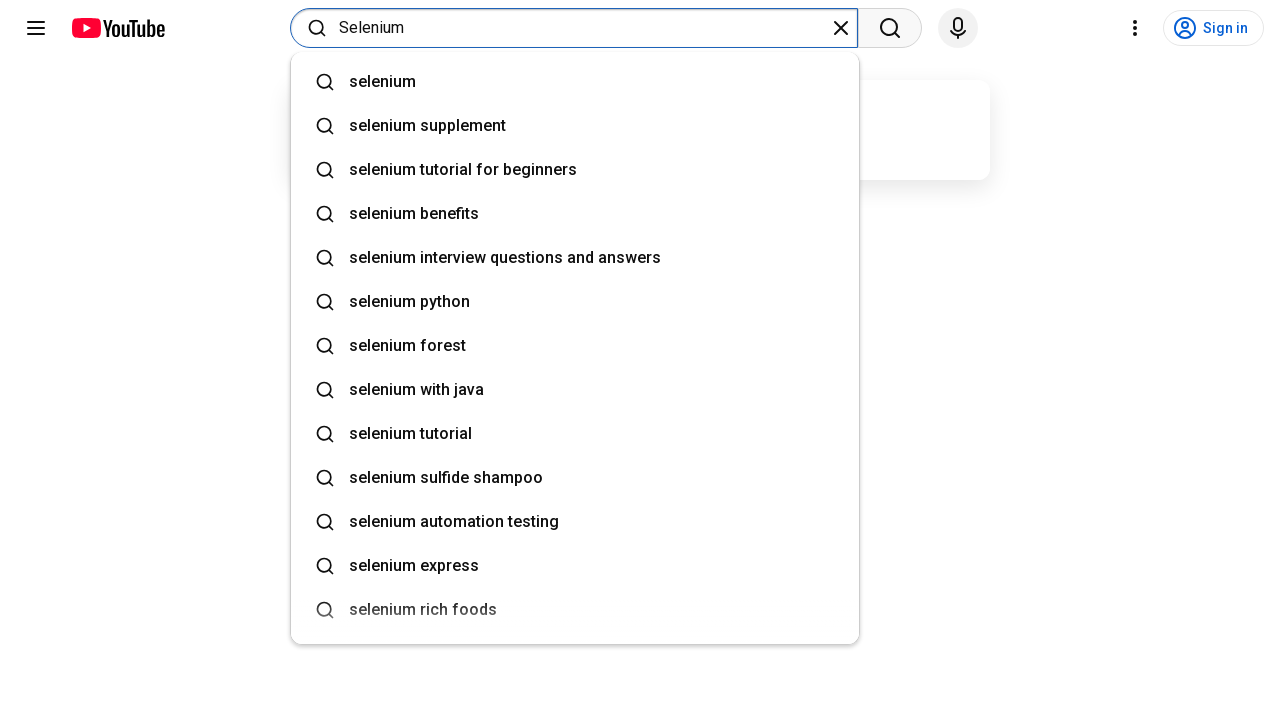

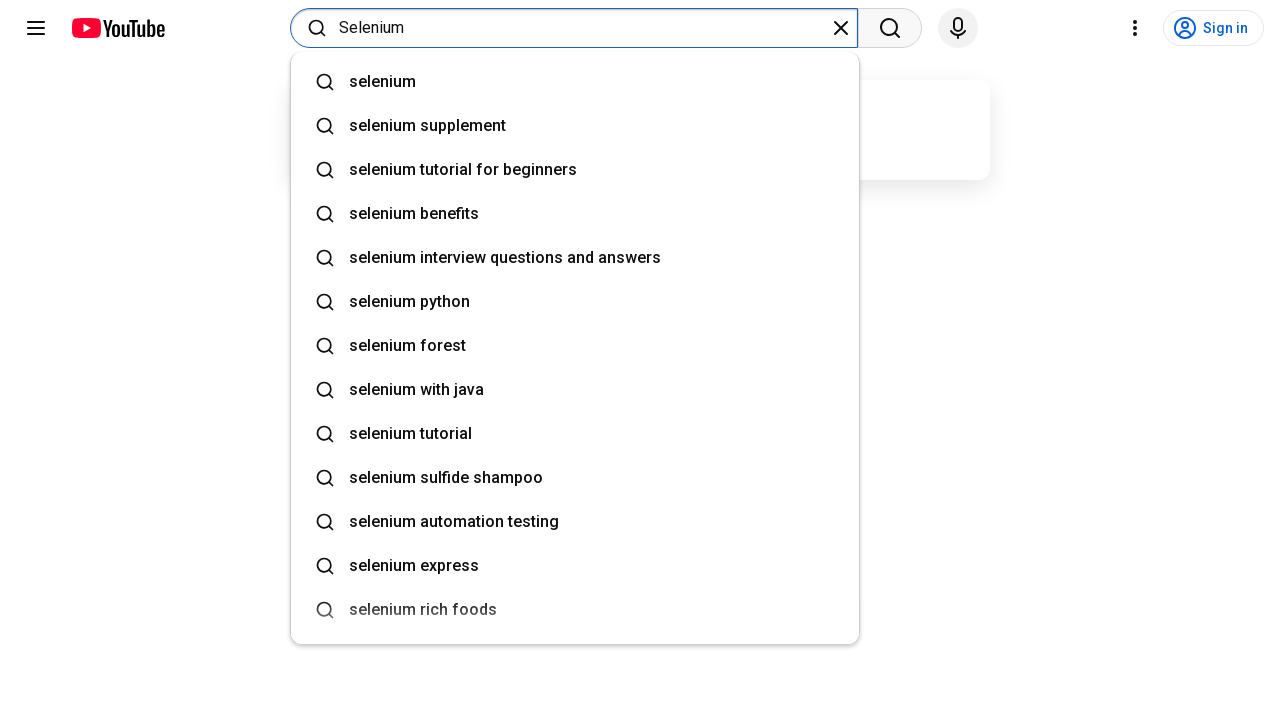